Tests mouse hover functionality on an e-commerce site by hovering over the boys fashion menu and clicking on a subcategory item

Starting URL: https://www.firstcry.com/

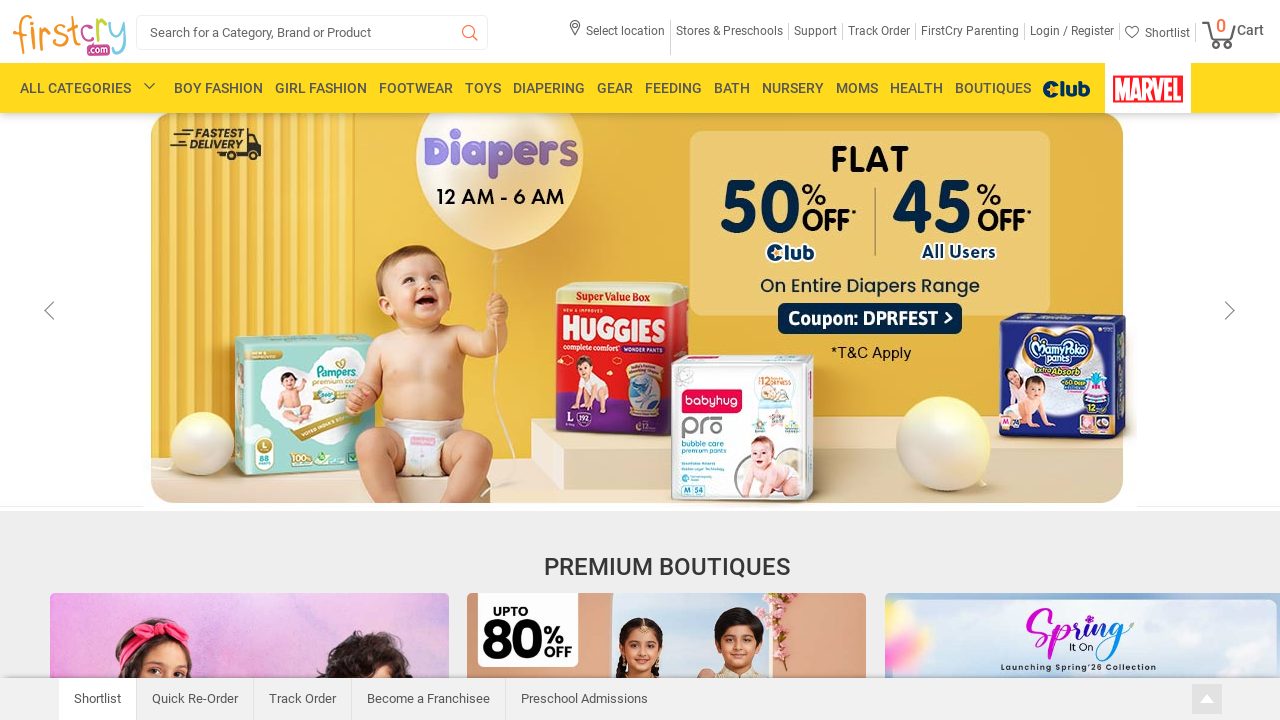

Hovered over BOY FASHION menu to reveal dropdown at (218, 88) on xpath=//a[text()=' BOY FASHION']
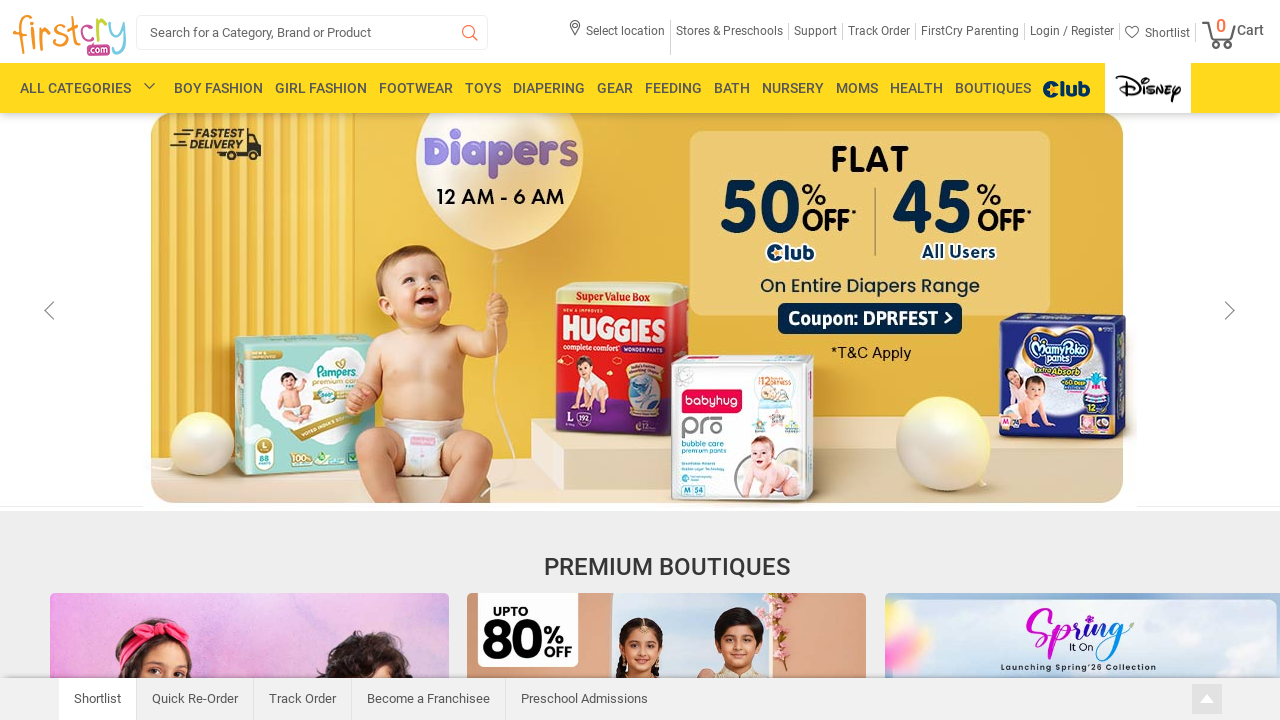

Waited for dropdown menu to appear after hover
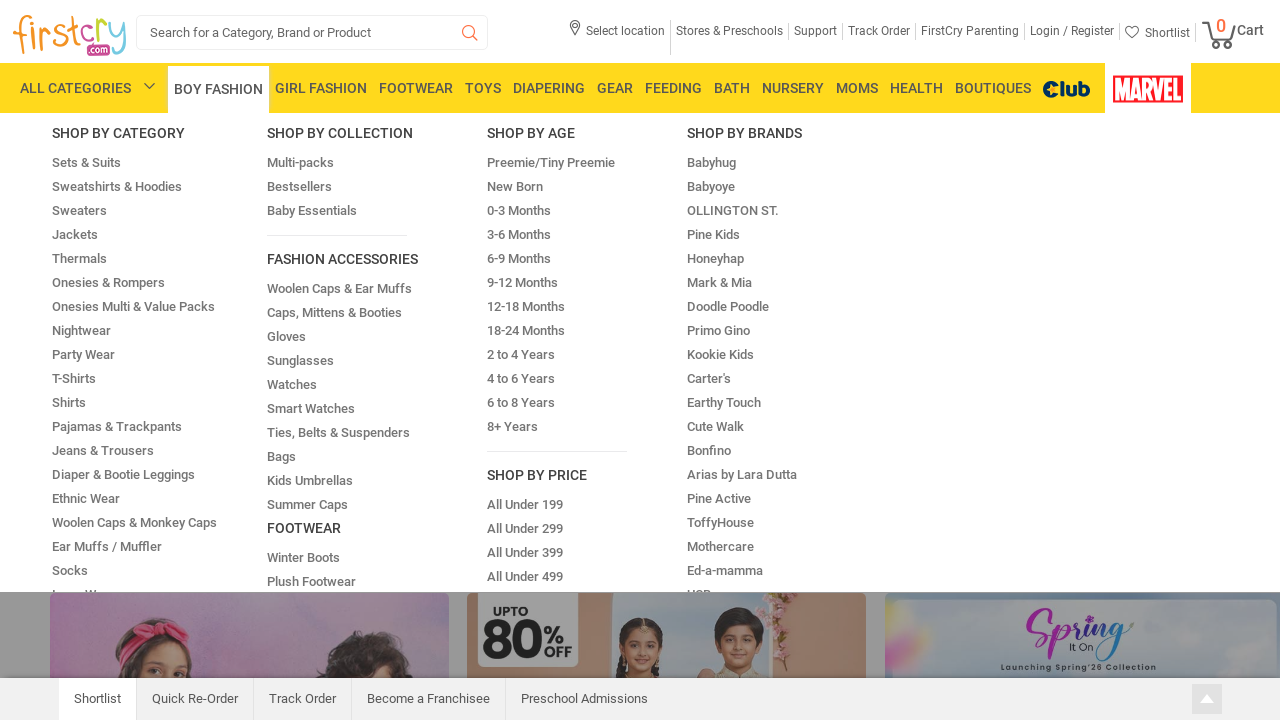

Clicked on Jeans & Trousers subcategory item at (103, 450) on (//a[text()='Jeans & Trousers'])[2]
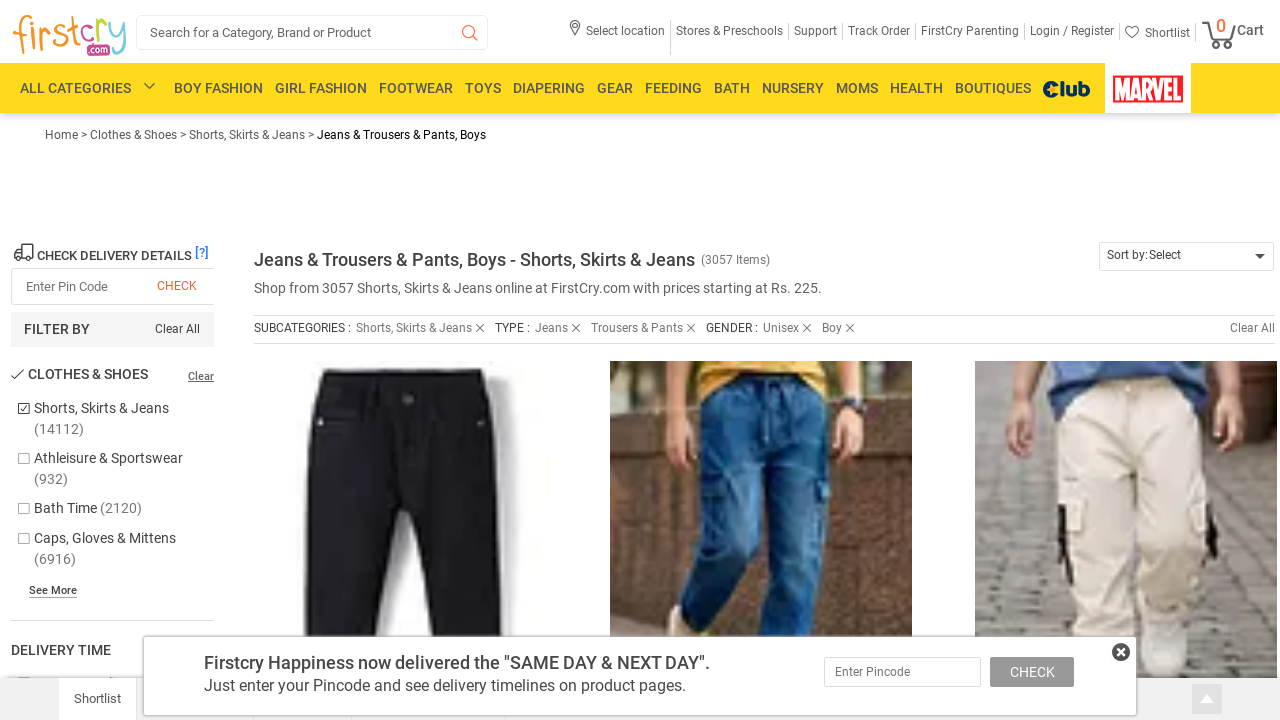

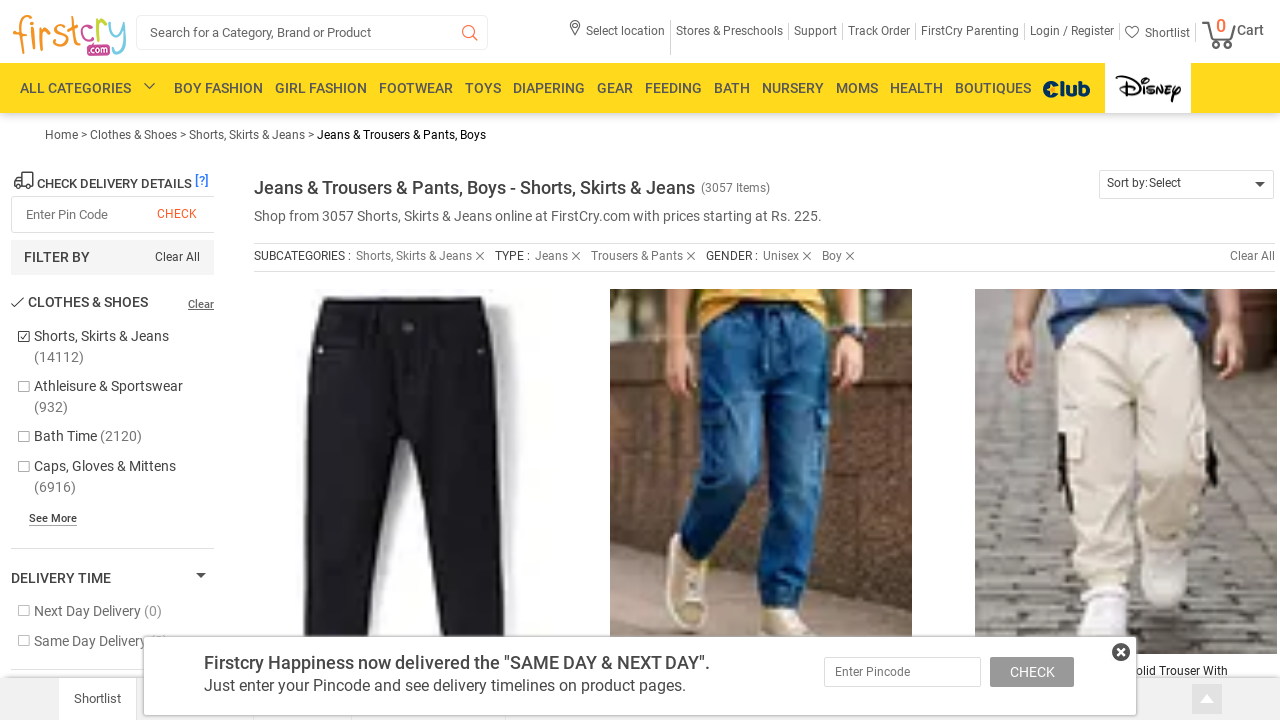